Waits for a price to reach $100, clicks a book button, solves a math problem, and submits the answer

Starting URL: http://suninjuly.github.io/explicit_wait2.html

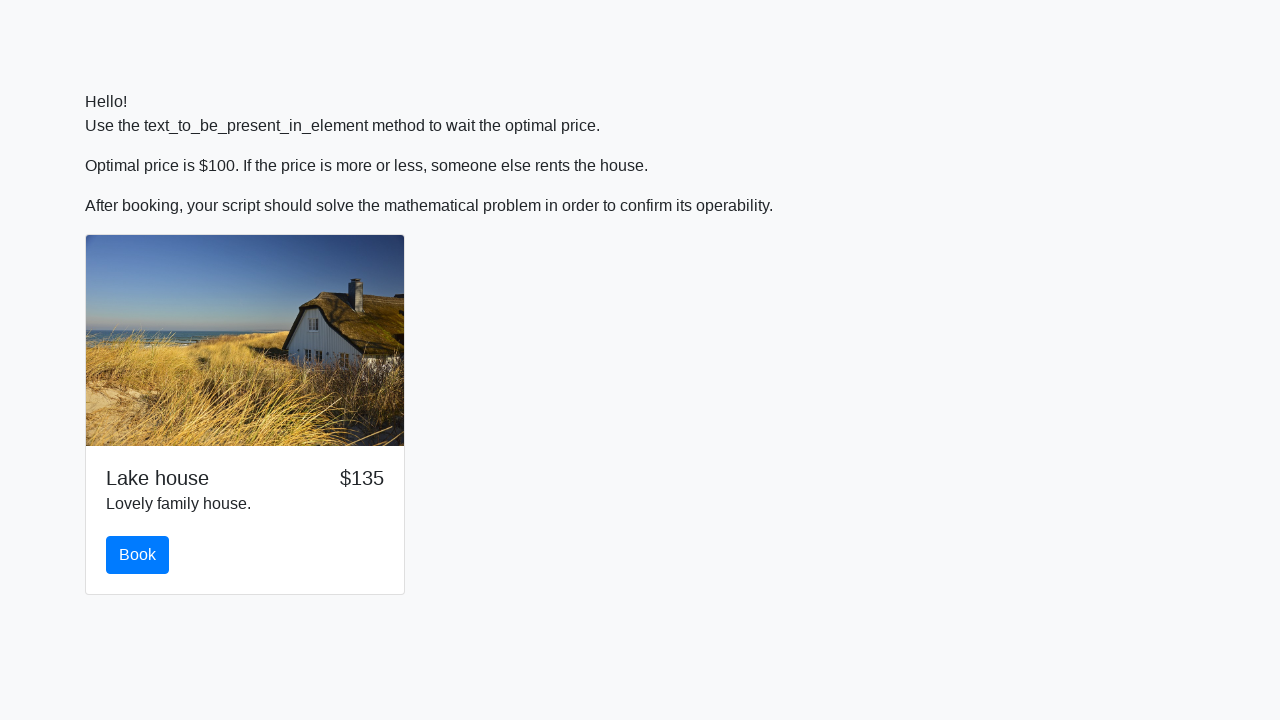

Waited for price to reach $100
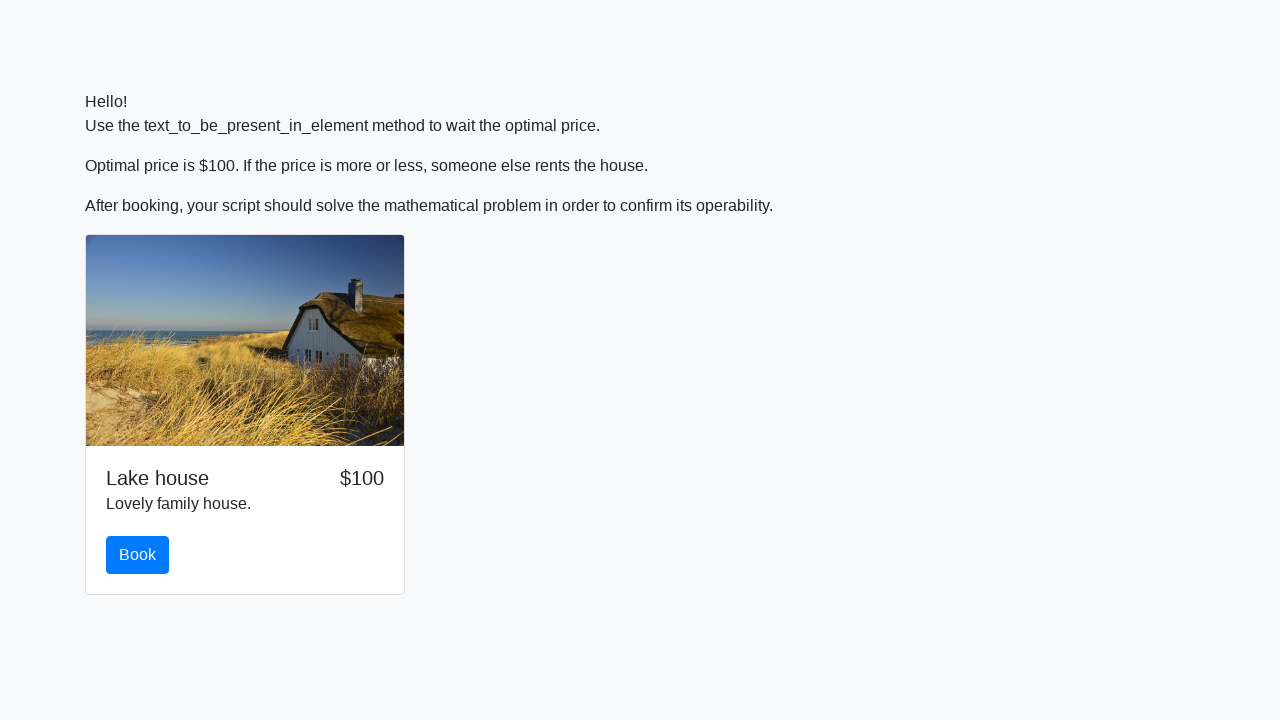

Clicked the book button at (138, 555) on #book
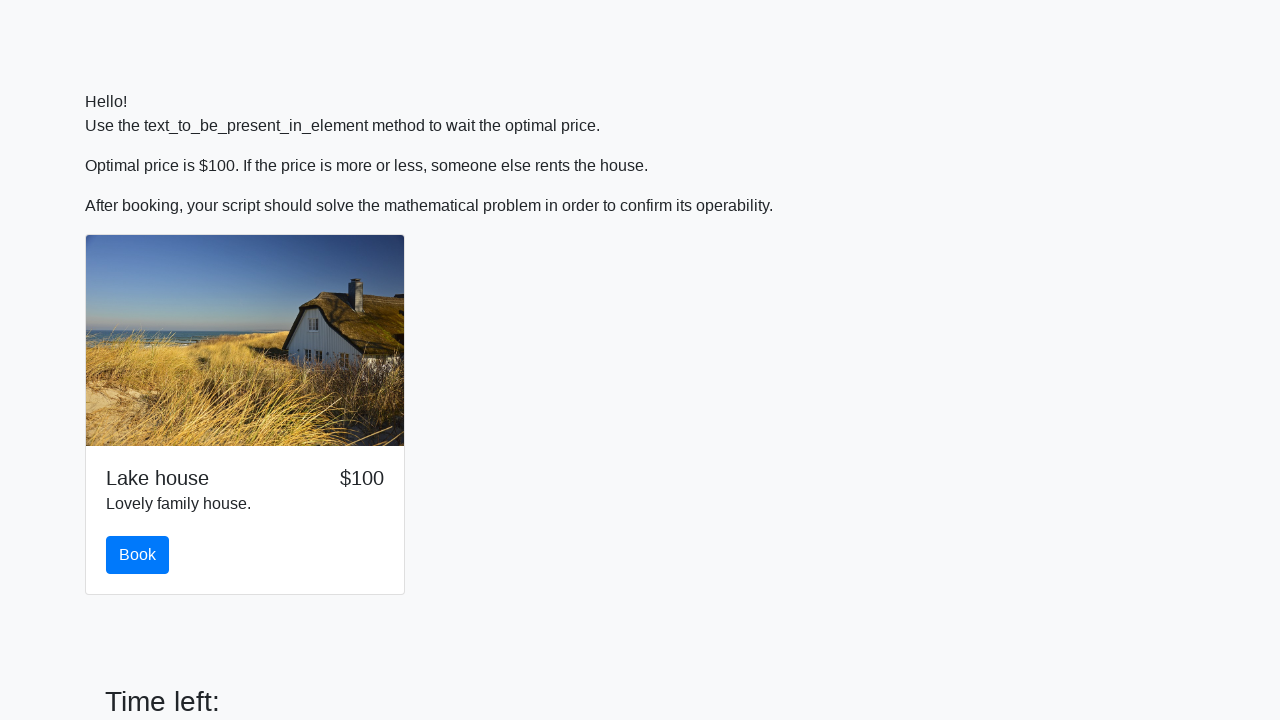

Retrieved math problem value: 671
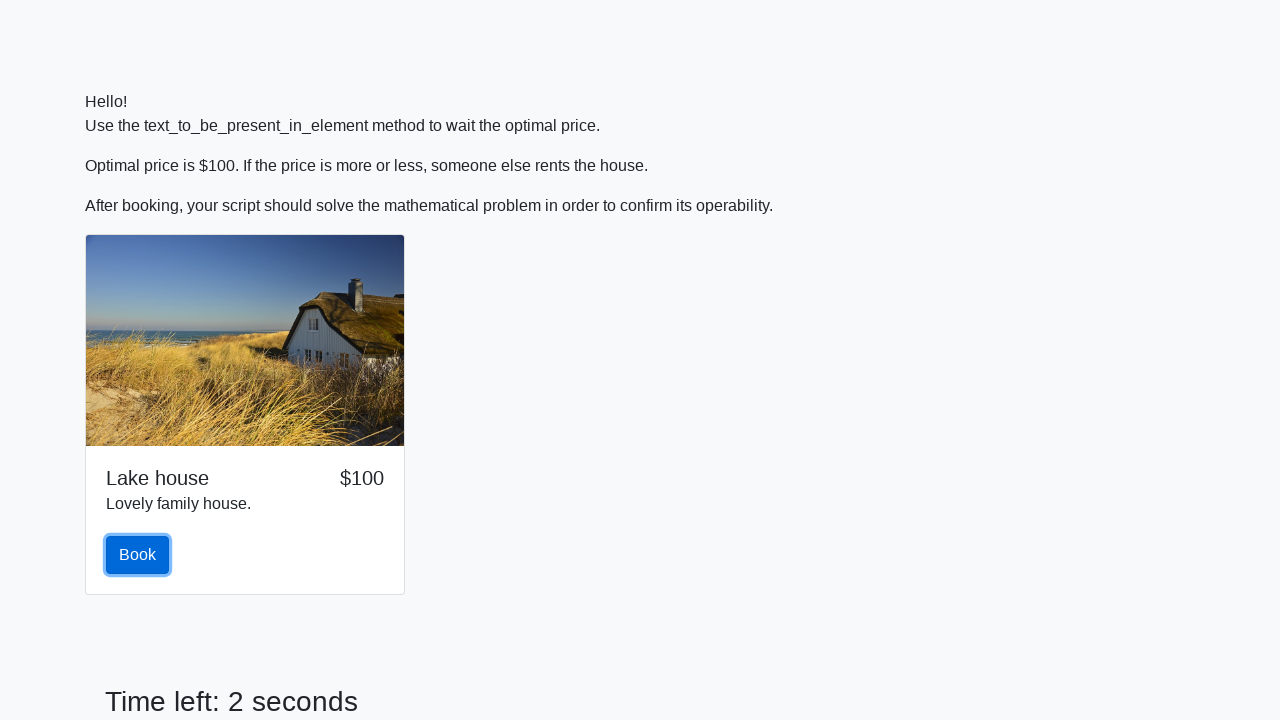

Filled answer field with calculated result on #answer
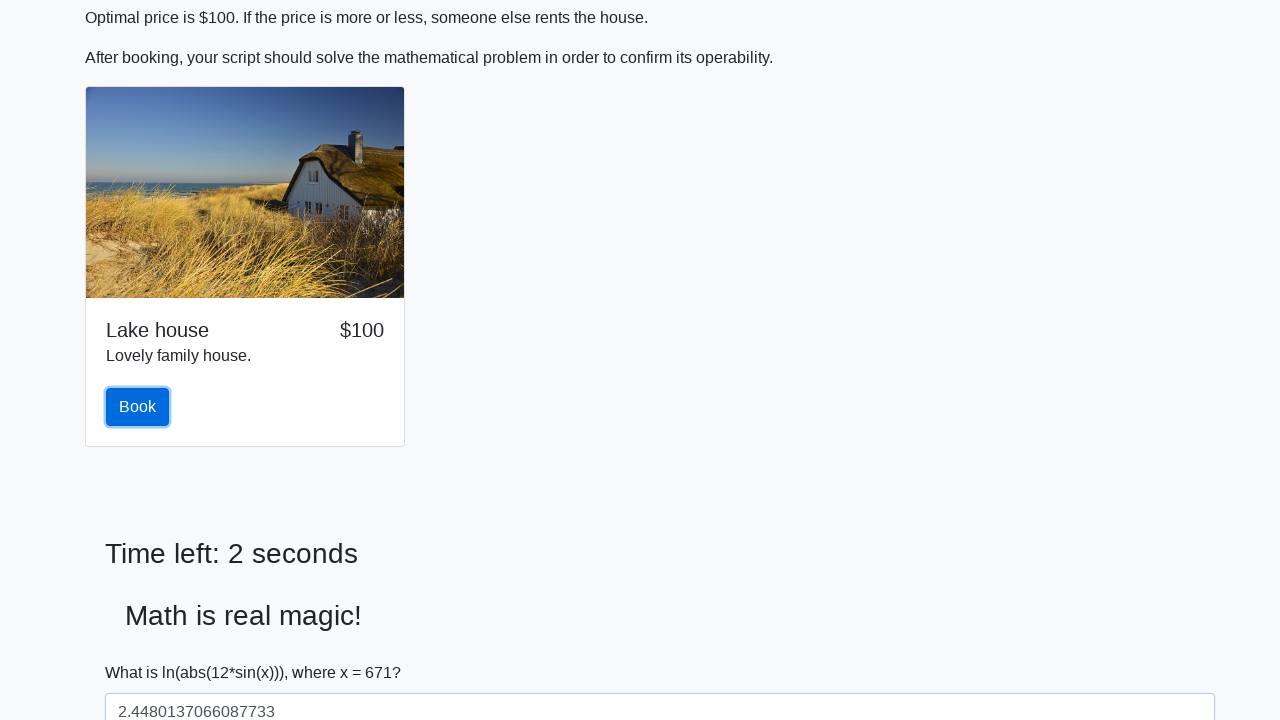

Clicked solve button to submit answer at (143, 651) on #solve
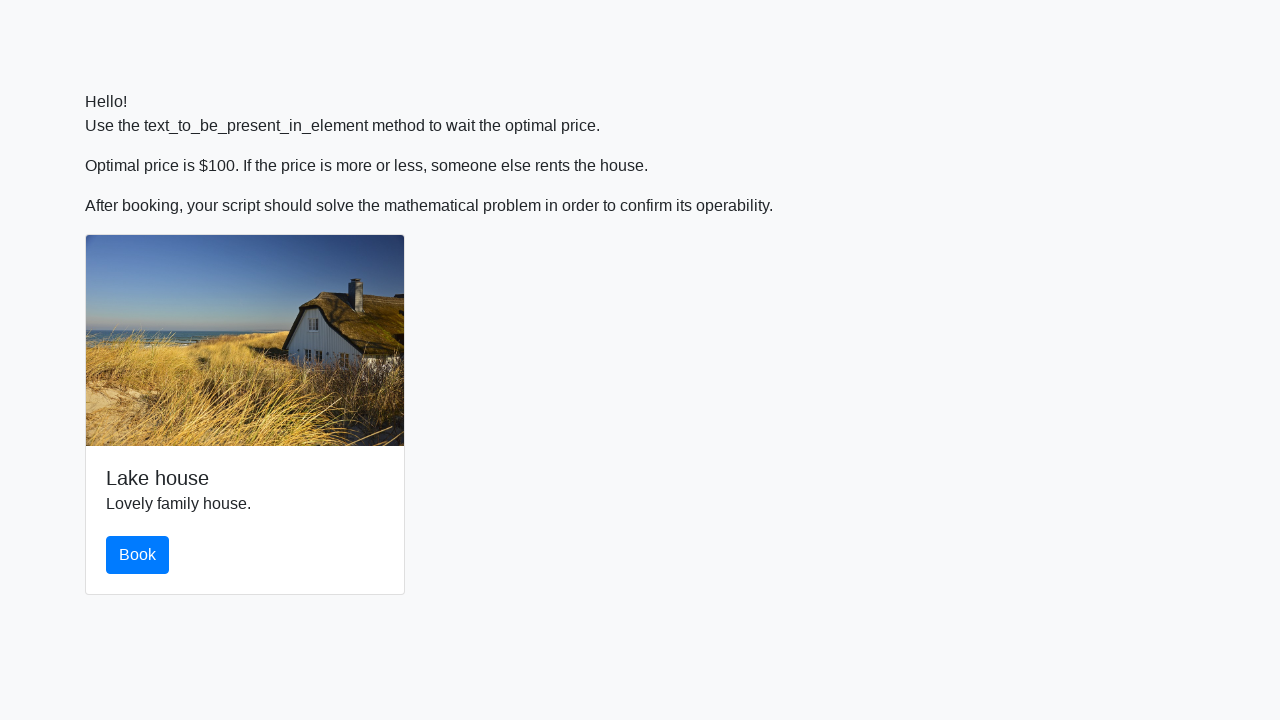

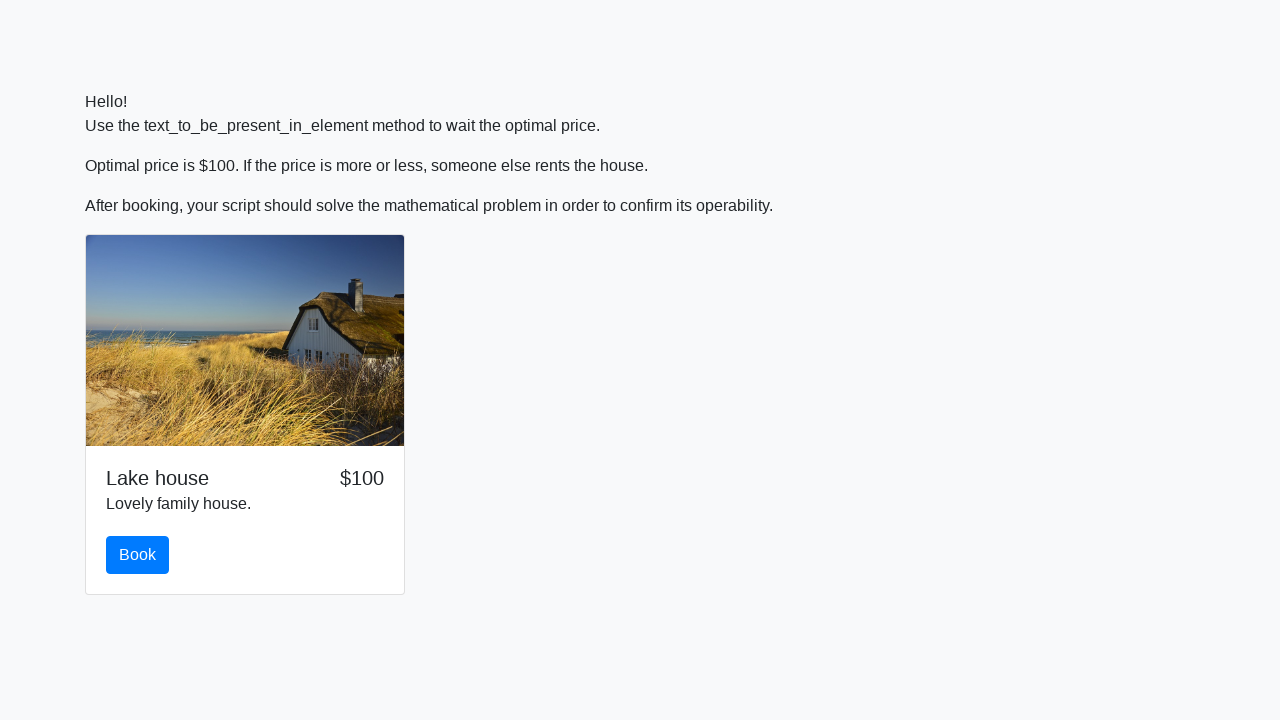